Opens the Syntax Projects website, maximizes the window, and retrieves the current URL and page title to verify the page loaded correctly.

Starting URL: https://www.syntaxprojects.com/

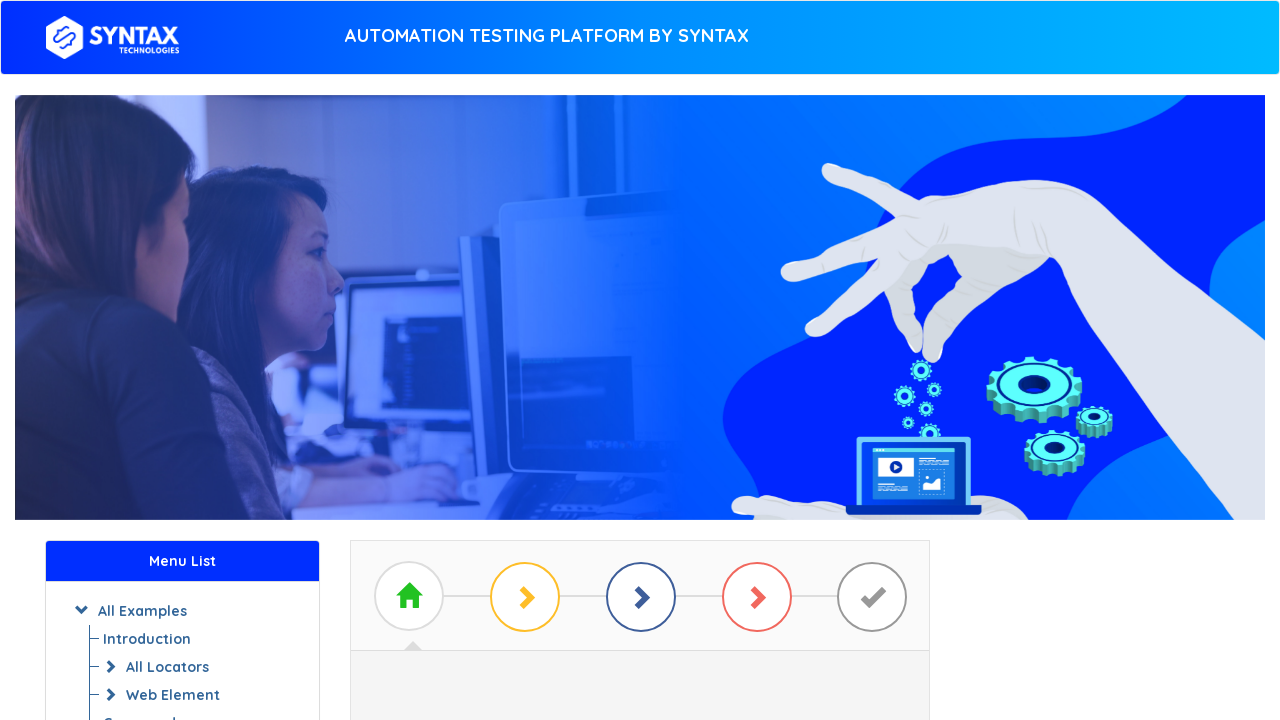

Set viewport size to 1920x1080
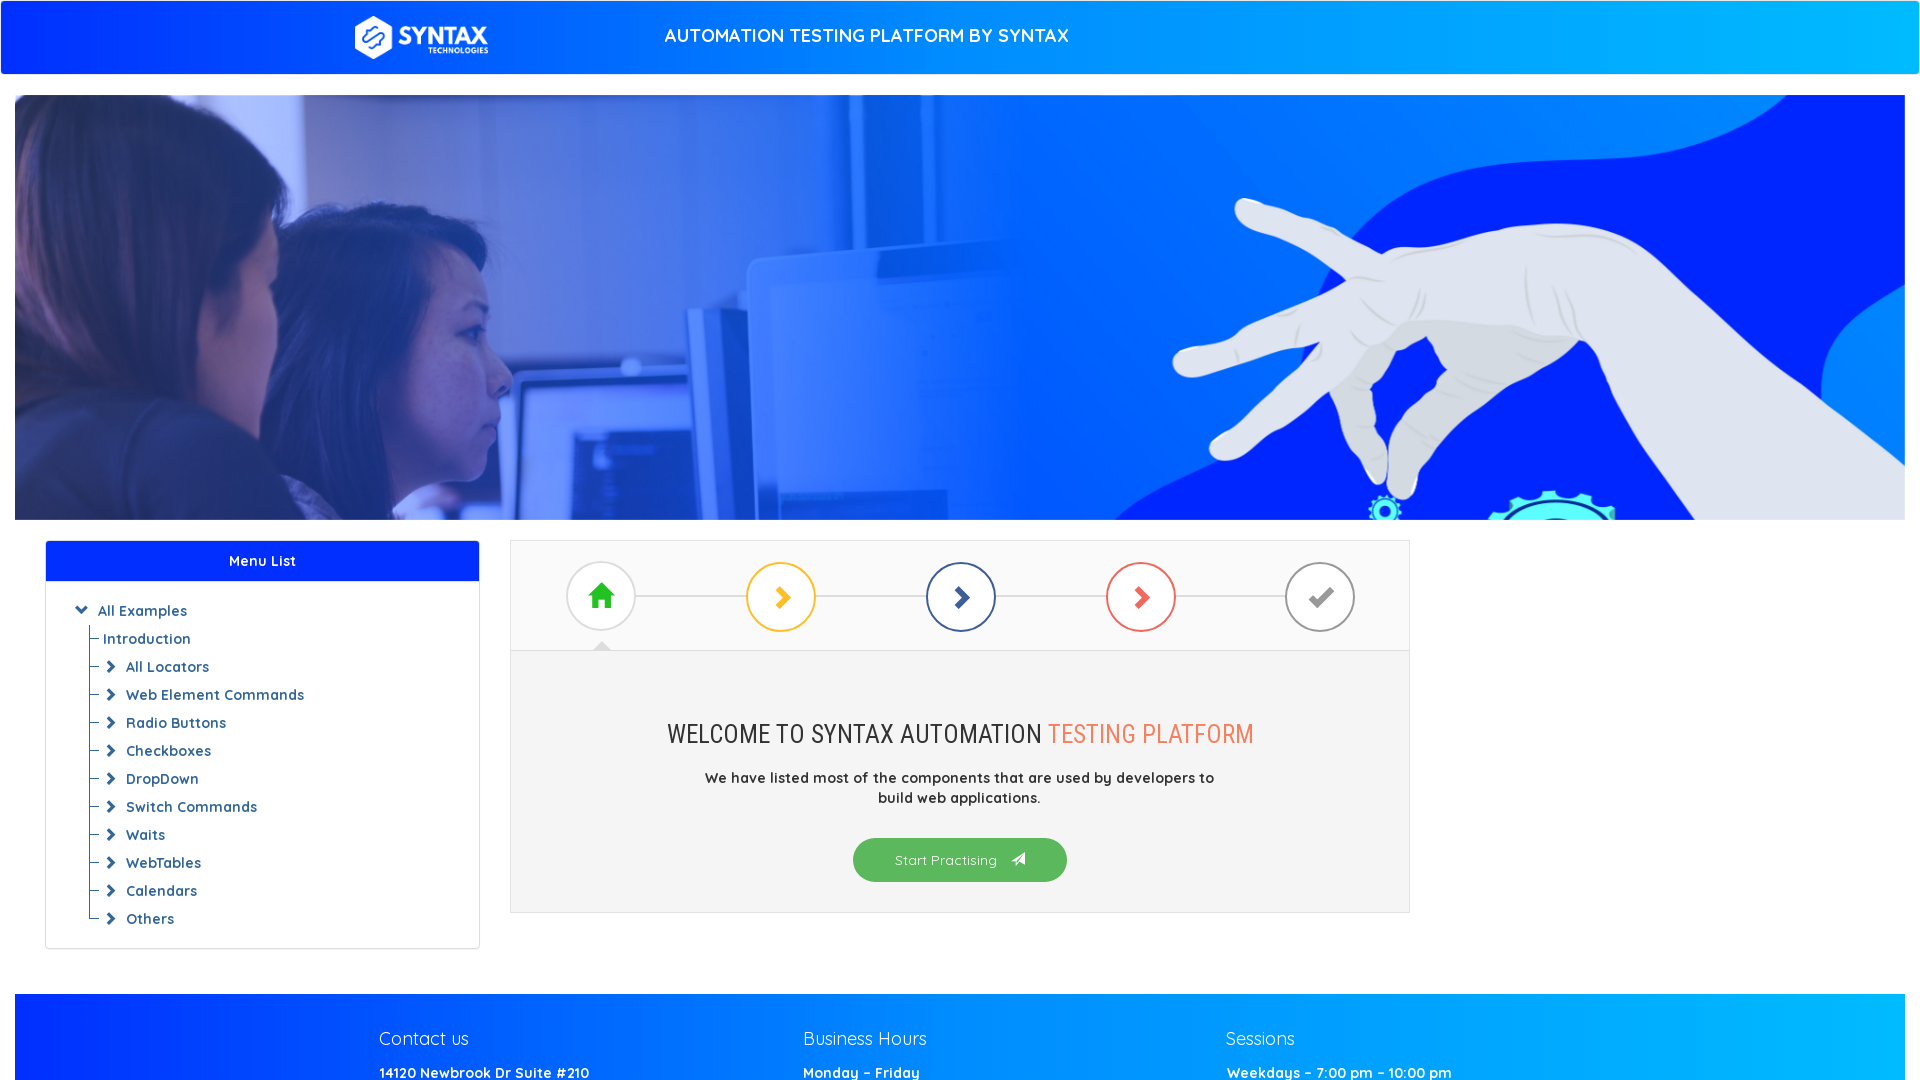

Retrieved current URL: https://www.syntaxprojects.com/
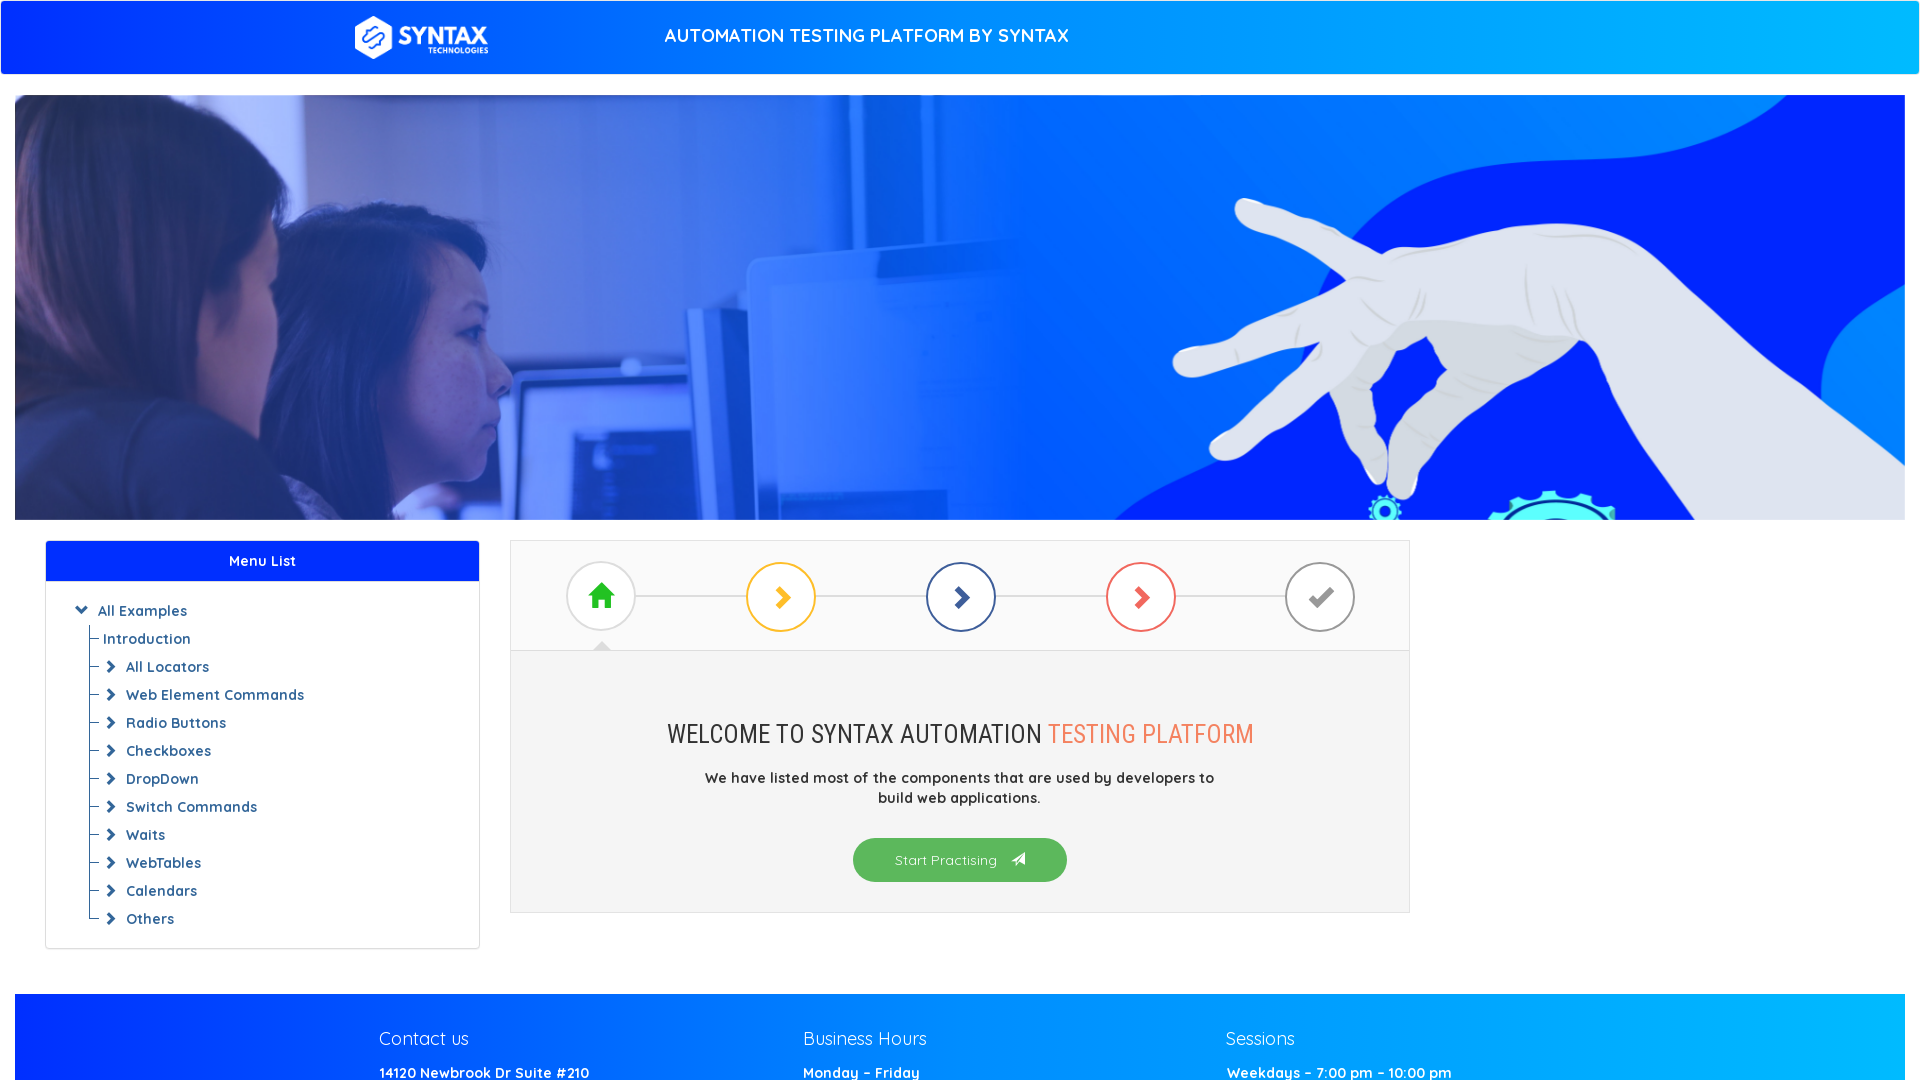

Retrieved page title: Syntax - Website to practice Syntax Automation Platform
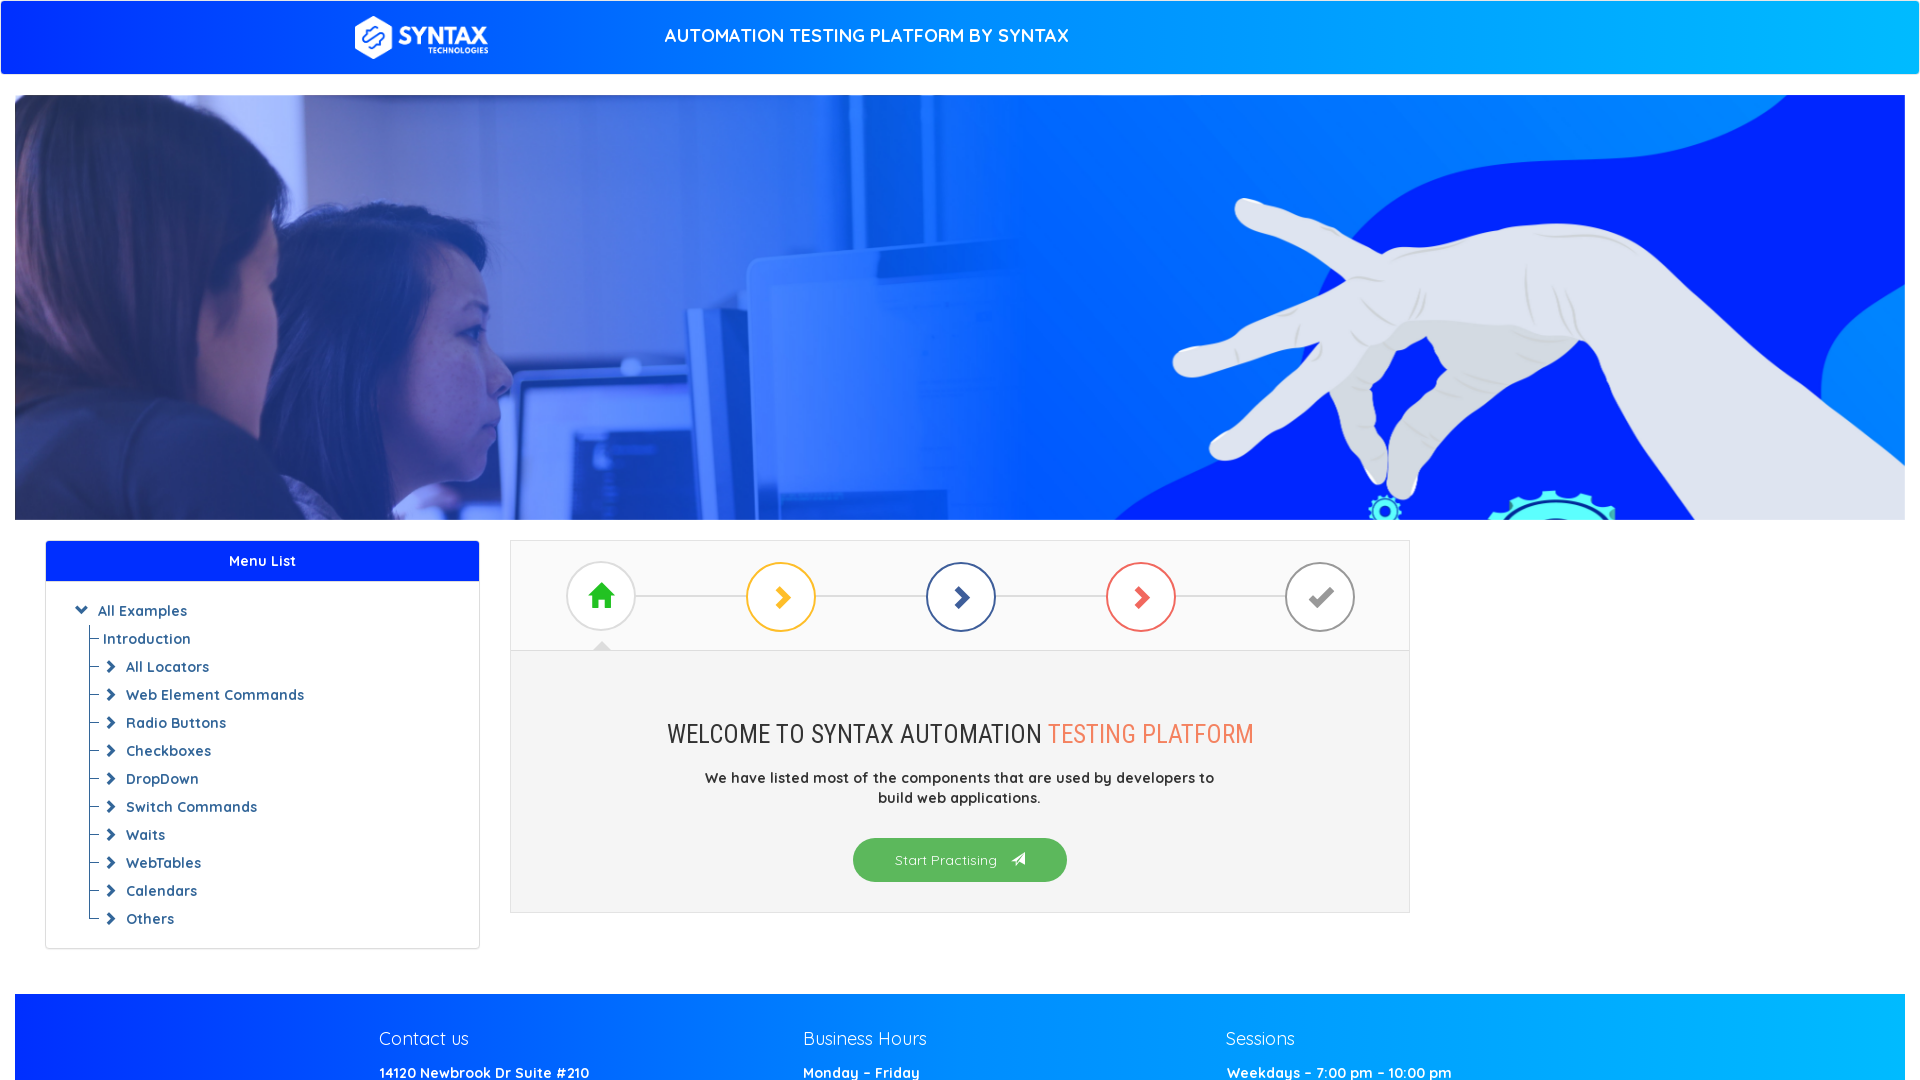

Waited for page to fully load
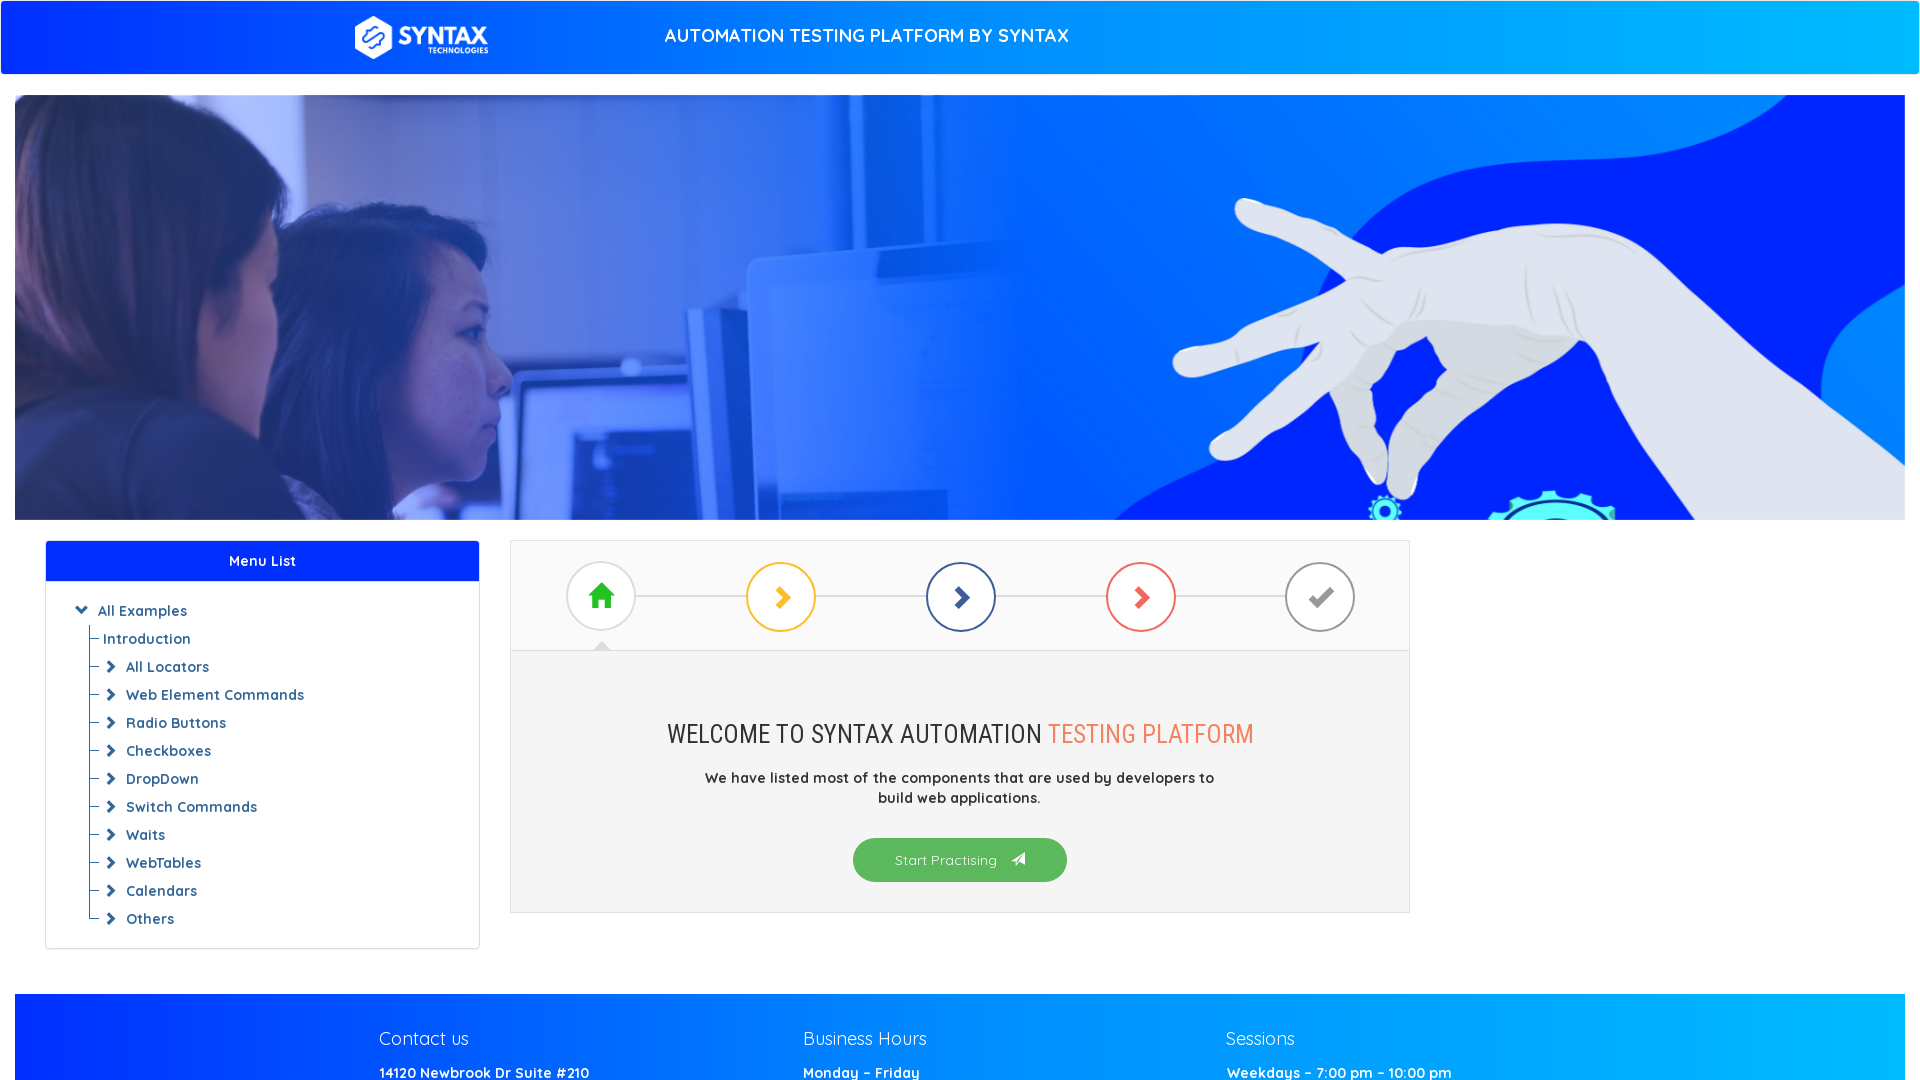

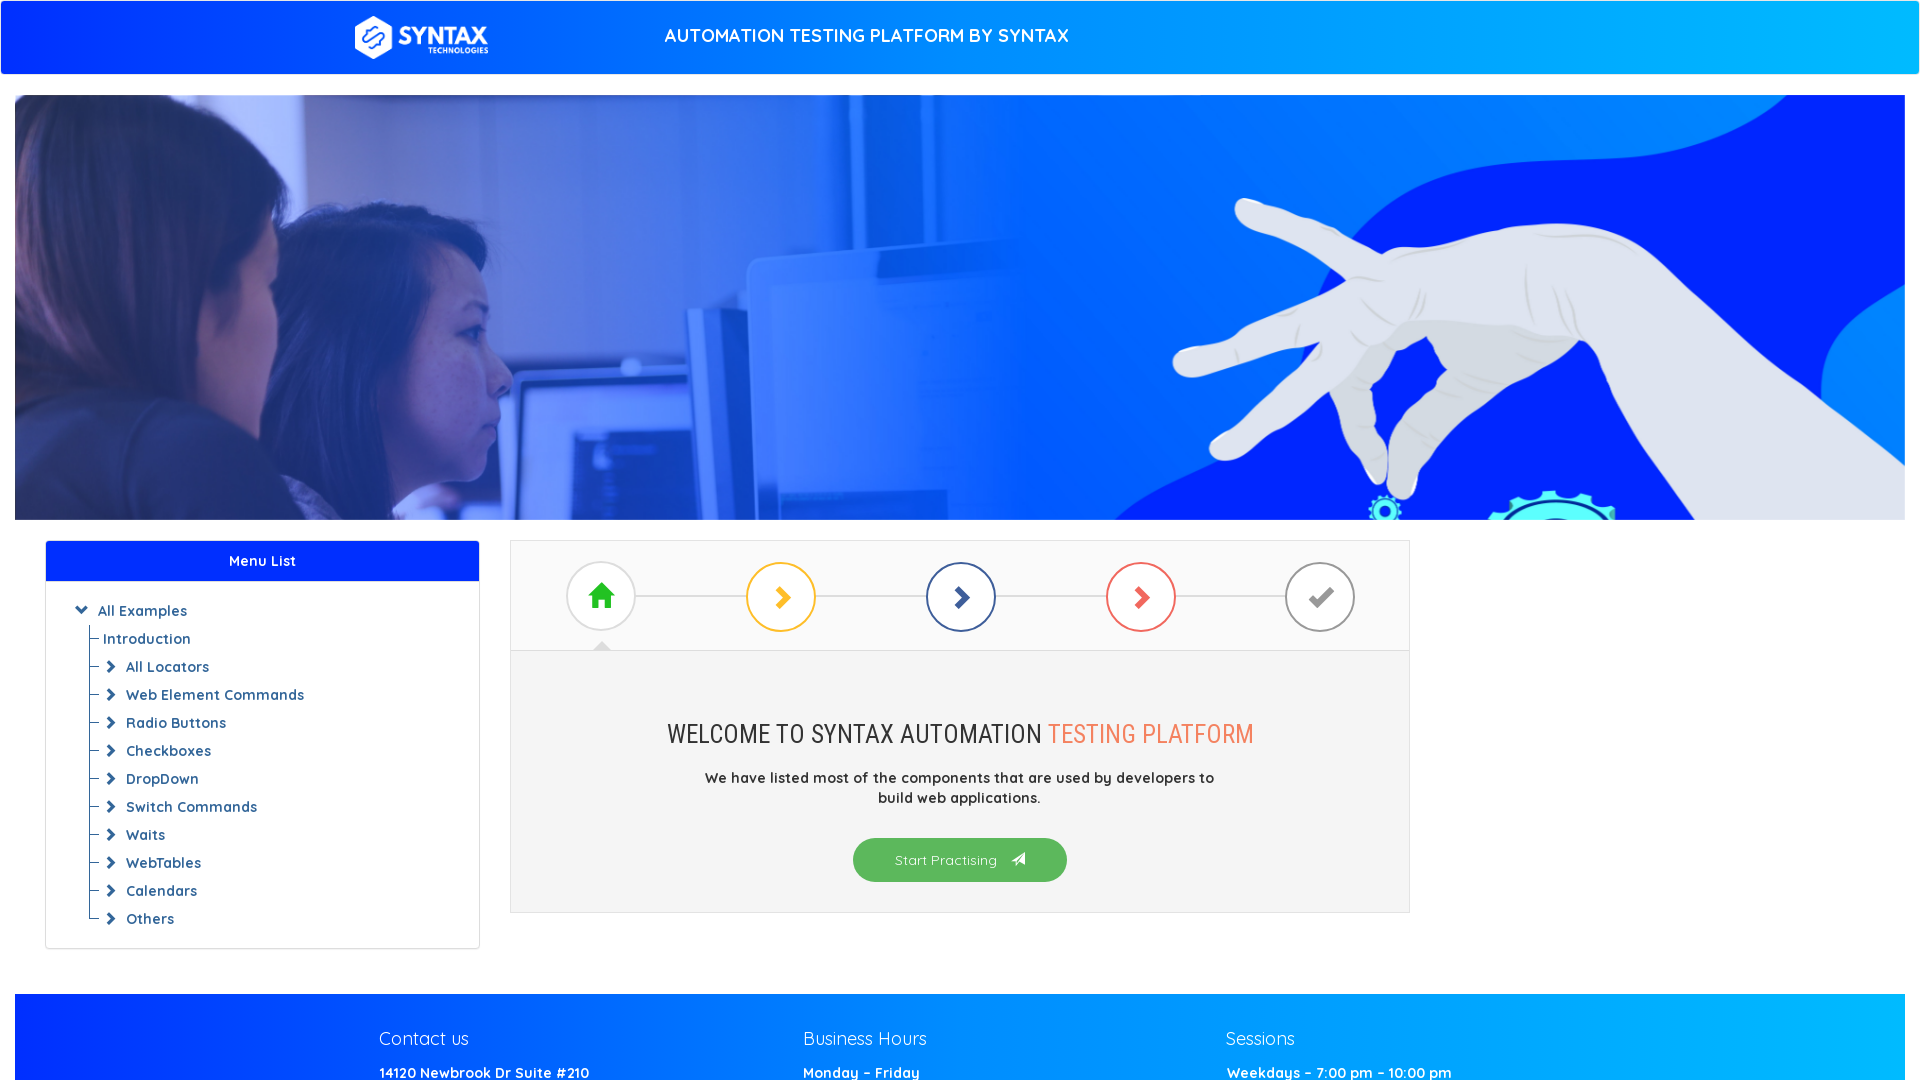